Tests iframe handling by switching to an iframe, clicking a button inside it, then switching back to the default content

Starting URL: http://www.w3schools.com/jsref/tryit.asp?filename=tryjsref_submit_get

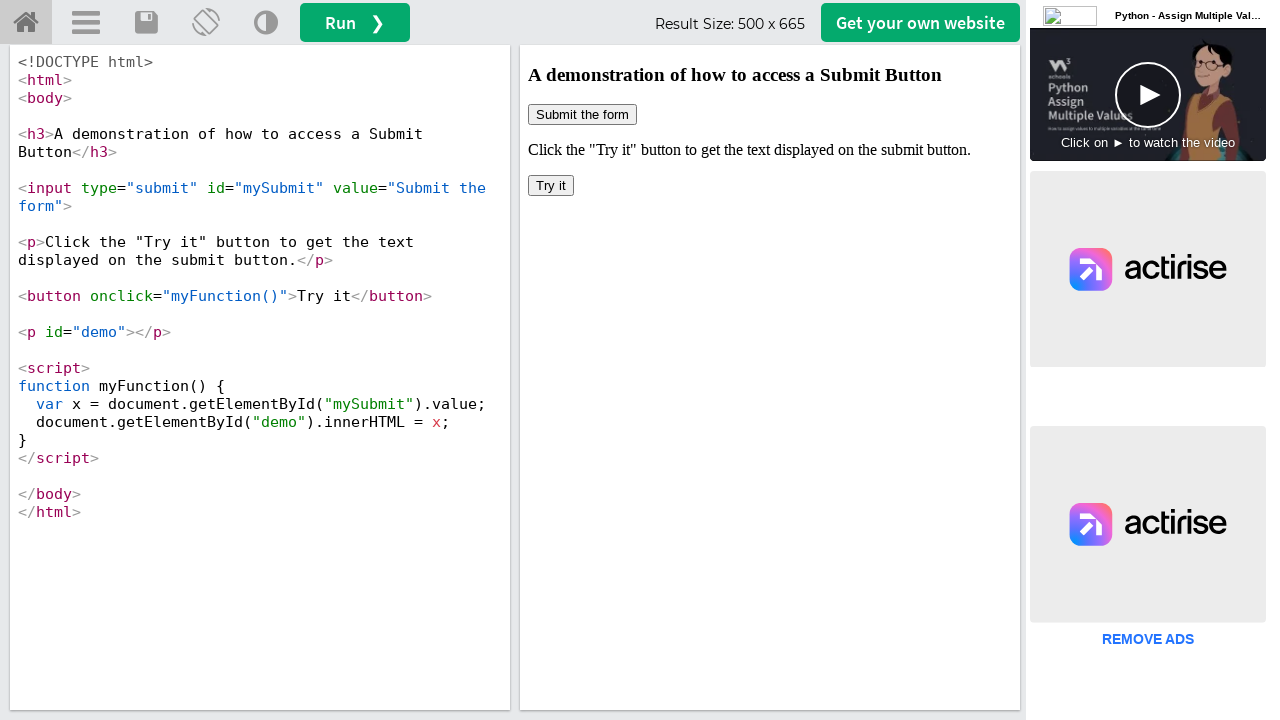

Located iframe with id 'iframeResult'
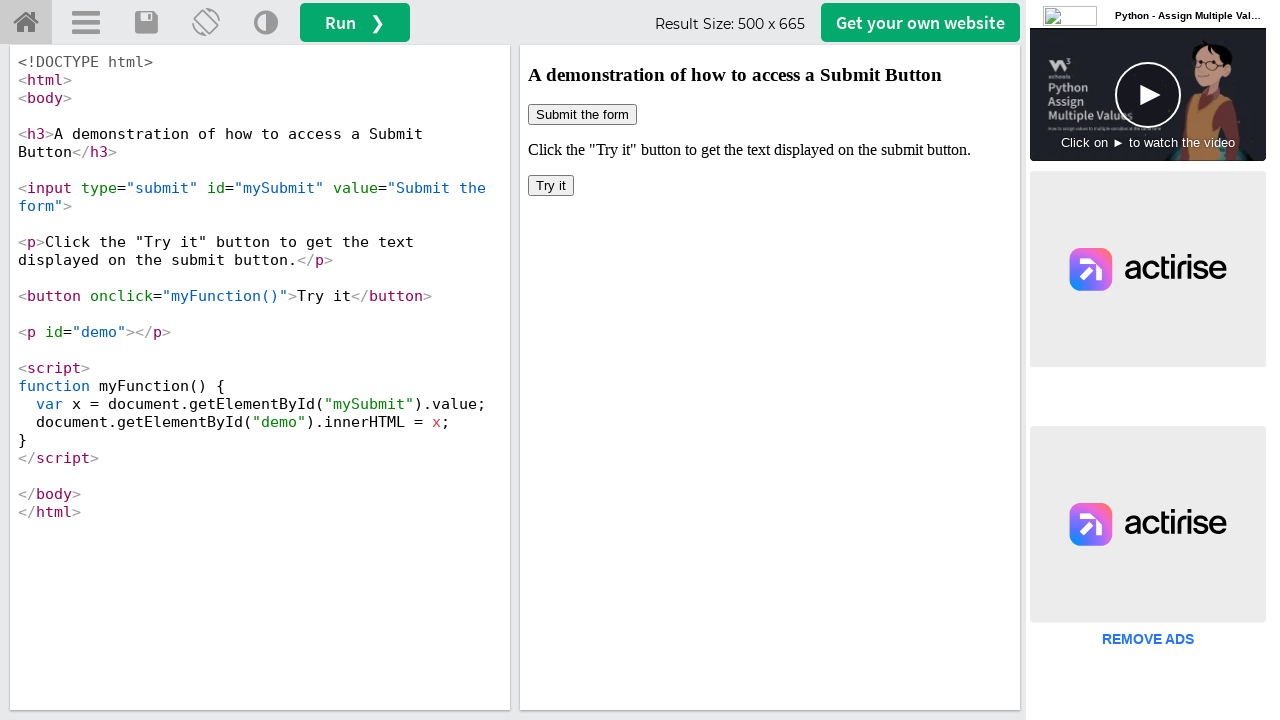

Clicked button inside iframe at (551, 186) on #iframeResult >> internal:control=enter-frame >> body > button
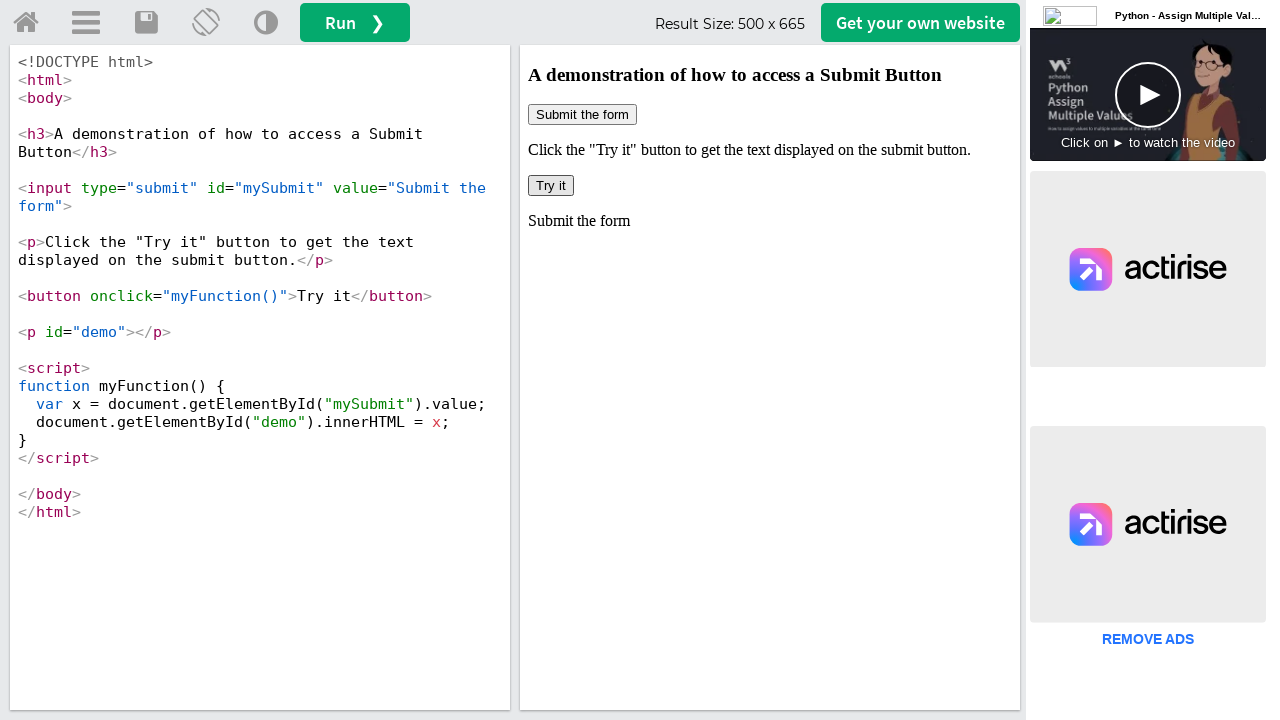

Waited 1000ms for click action to complete
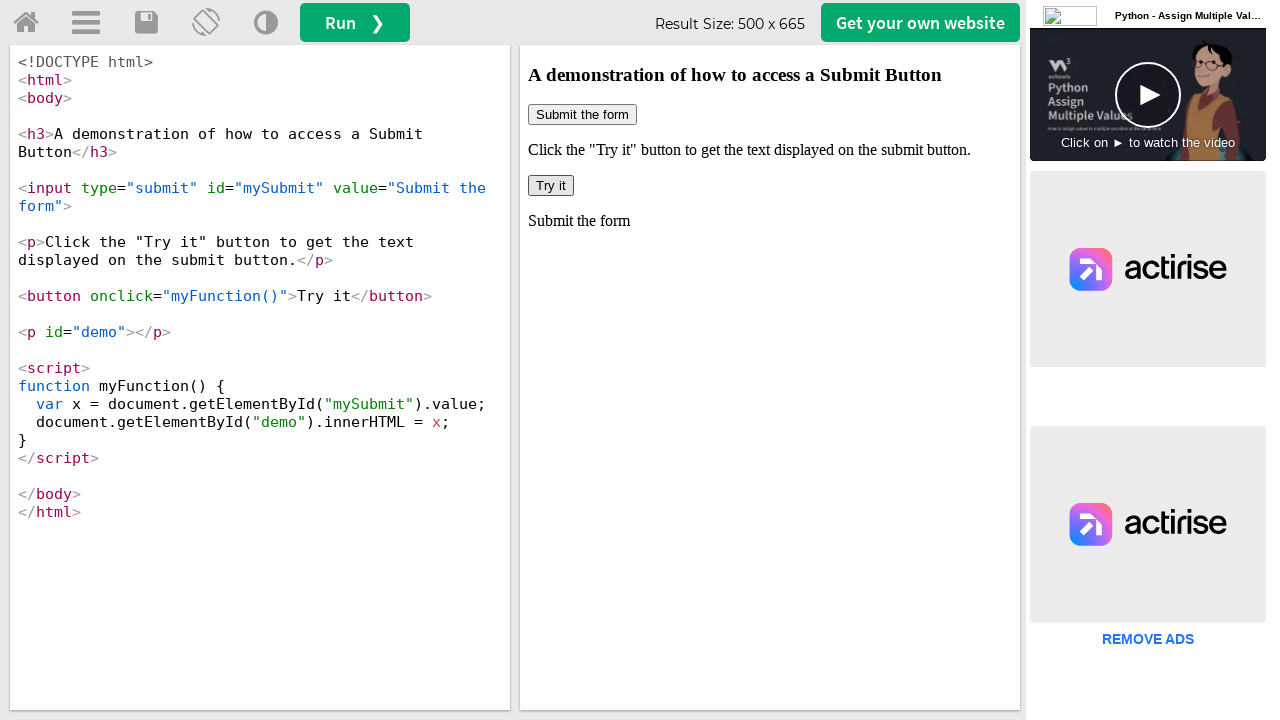

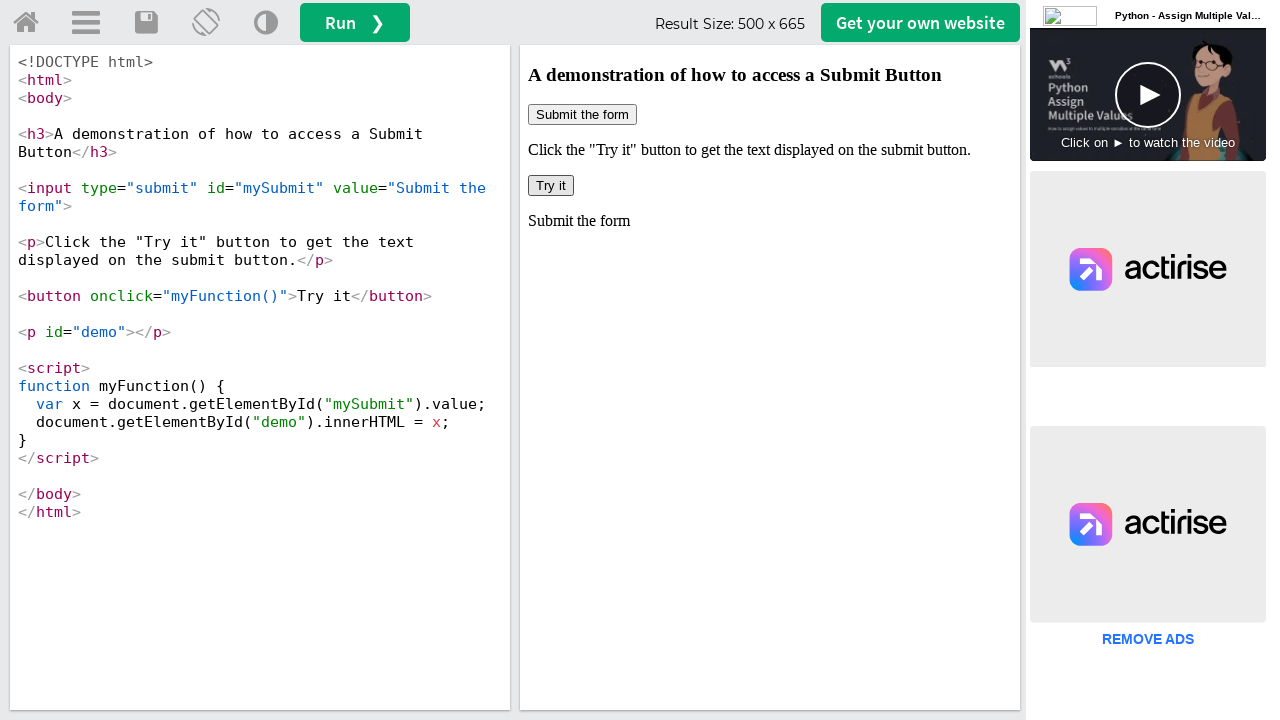